Tests book search functionality on chitai-gorod.ru by searching for "Death Note" and verifying the book appears in search results

Starting URL: https://www.chitai-gorod.ru/

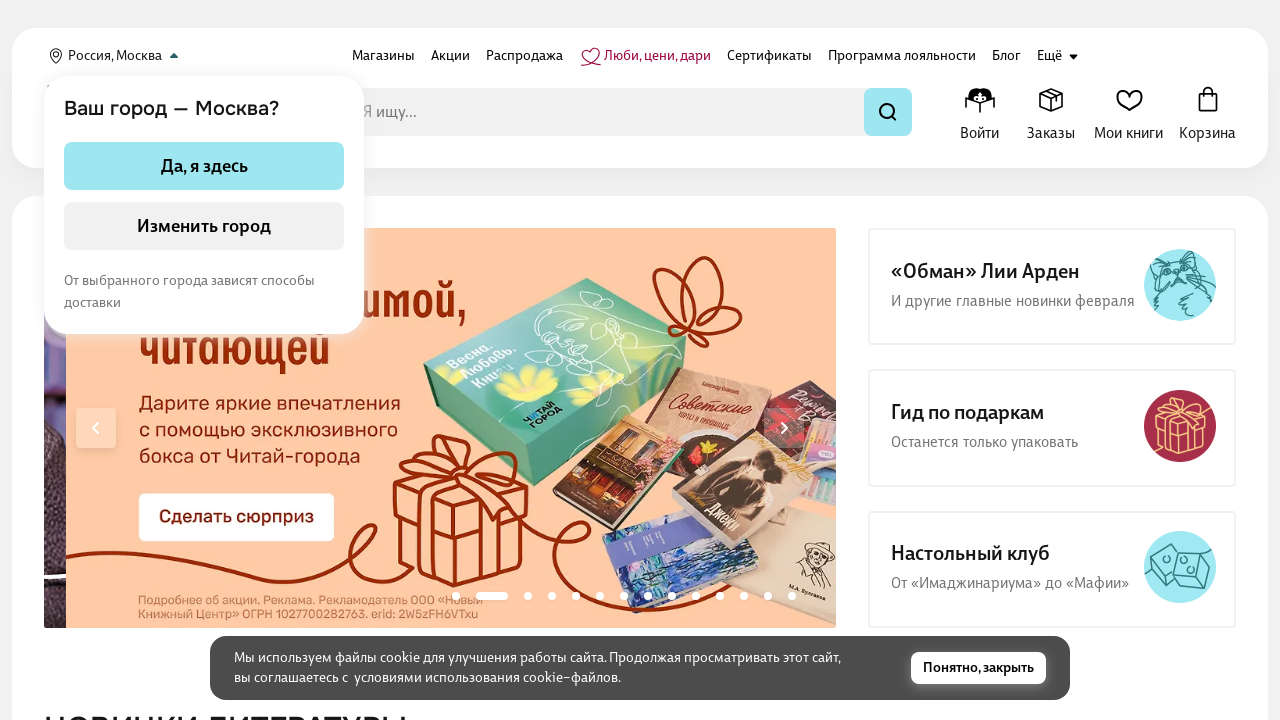

Filled search field with 'Death Note' on input[type='search'], input[name='search'], input[placeholder*='Поиск'], .search
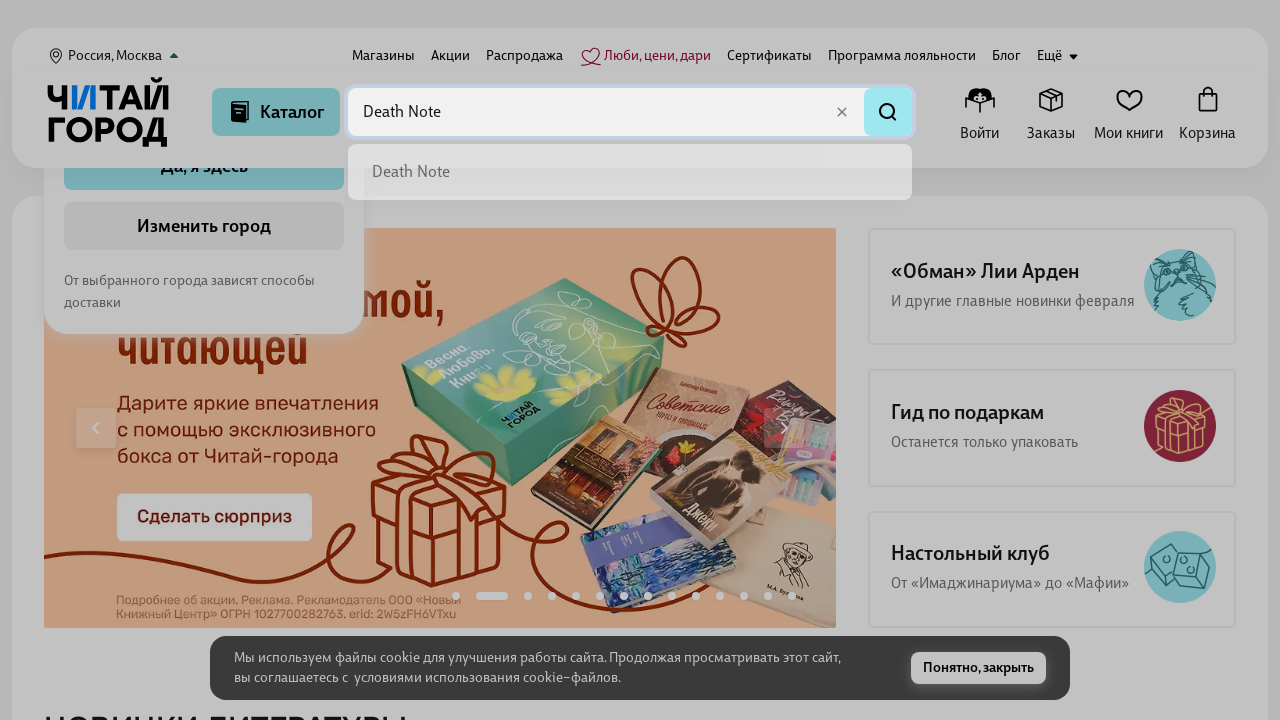

Pressed Enter to submit search on input[type='search'], input[name='search'], input[placeholder*='Поиск'], .search
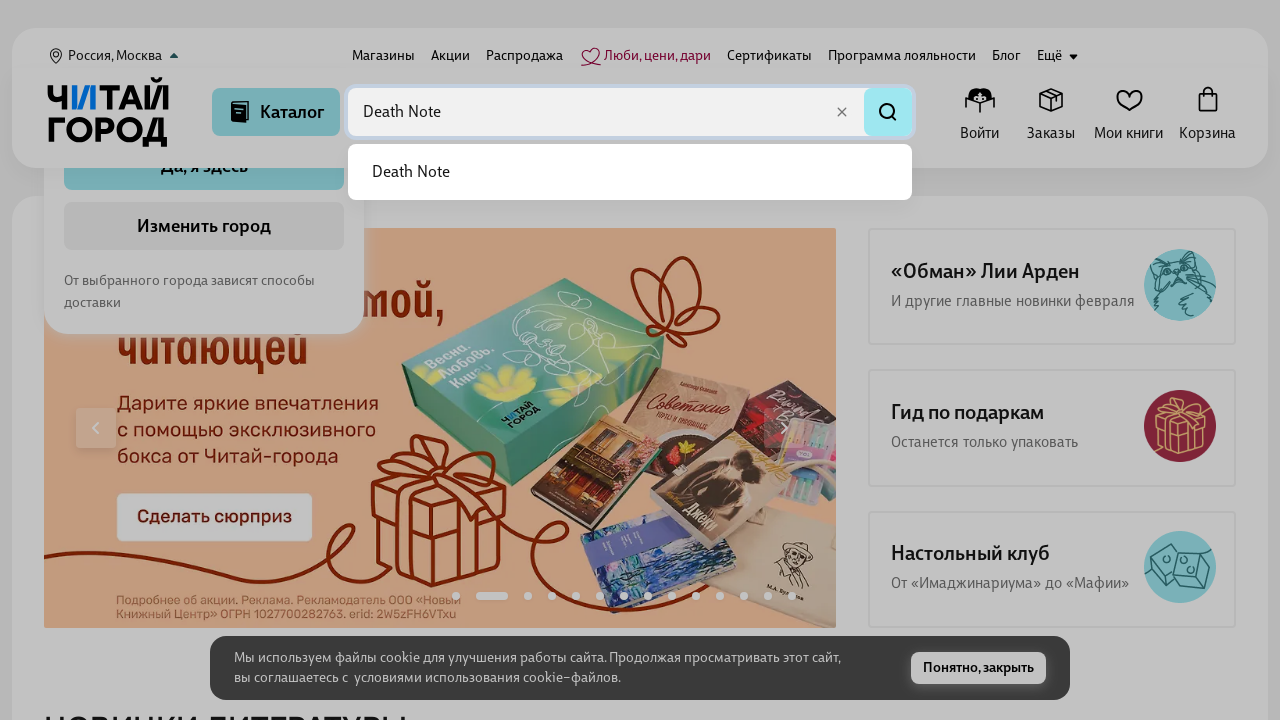

Search results loaded and 'Death Note' book found in results
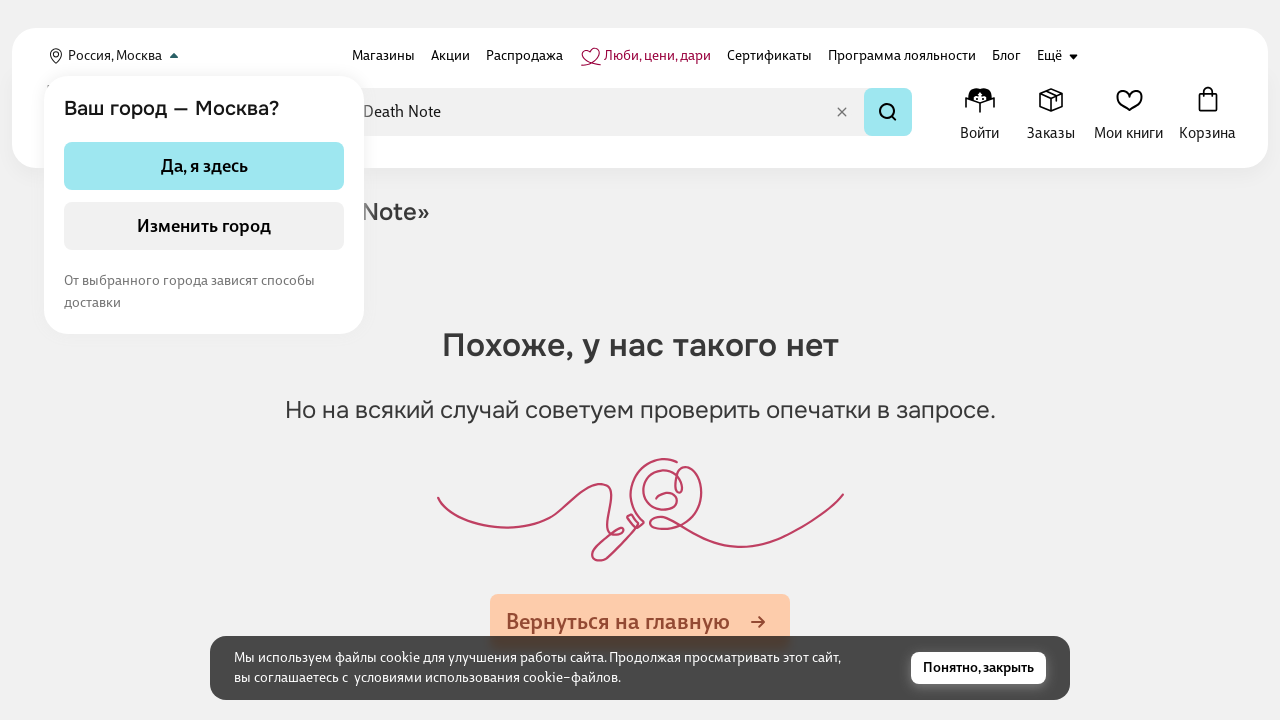

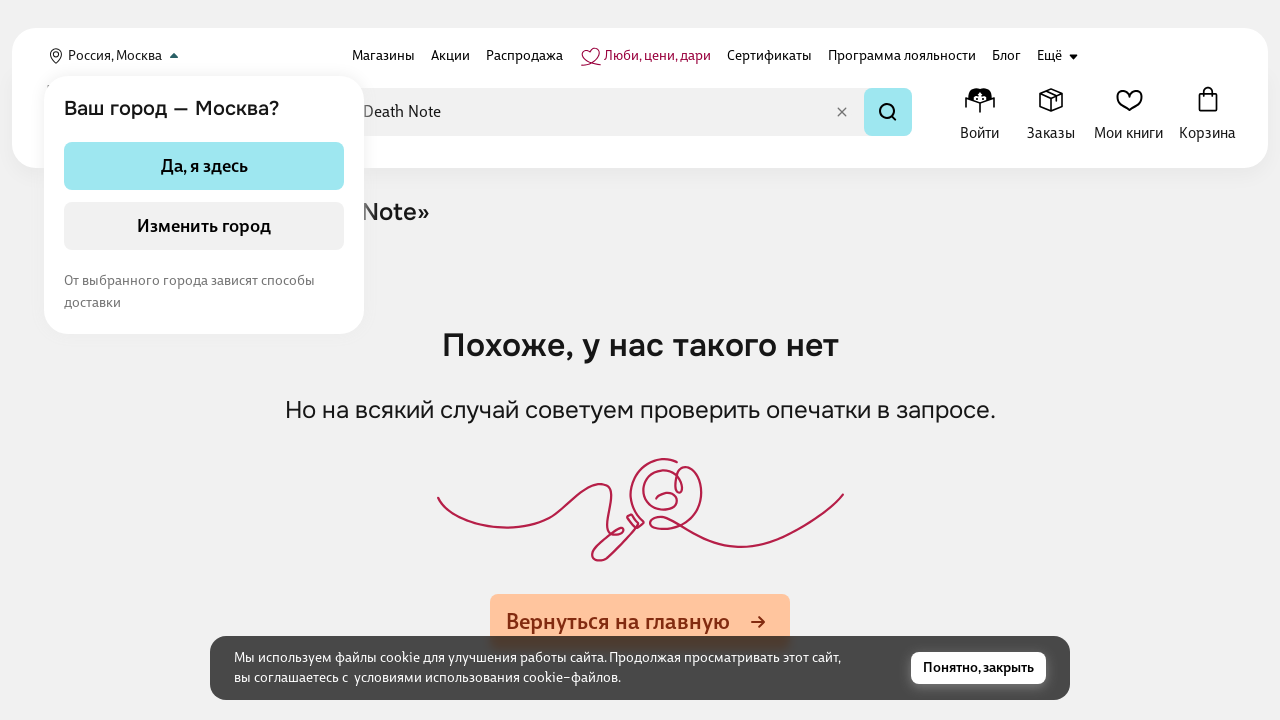